Tests clicking buttons that trigger JavaScript alert, confirmation, and prompt dialogs

Starting URL: https://zimaev.github.io/dialog/

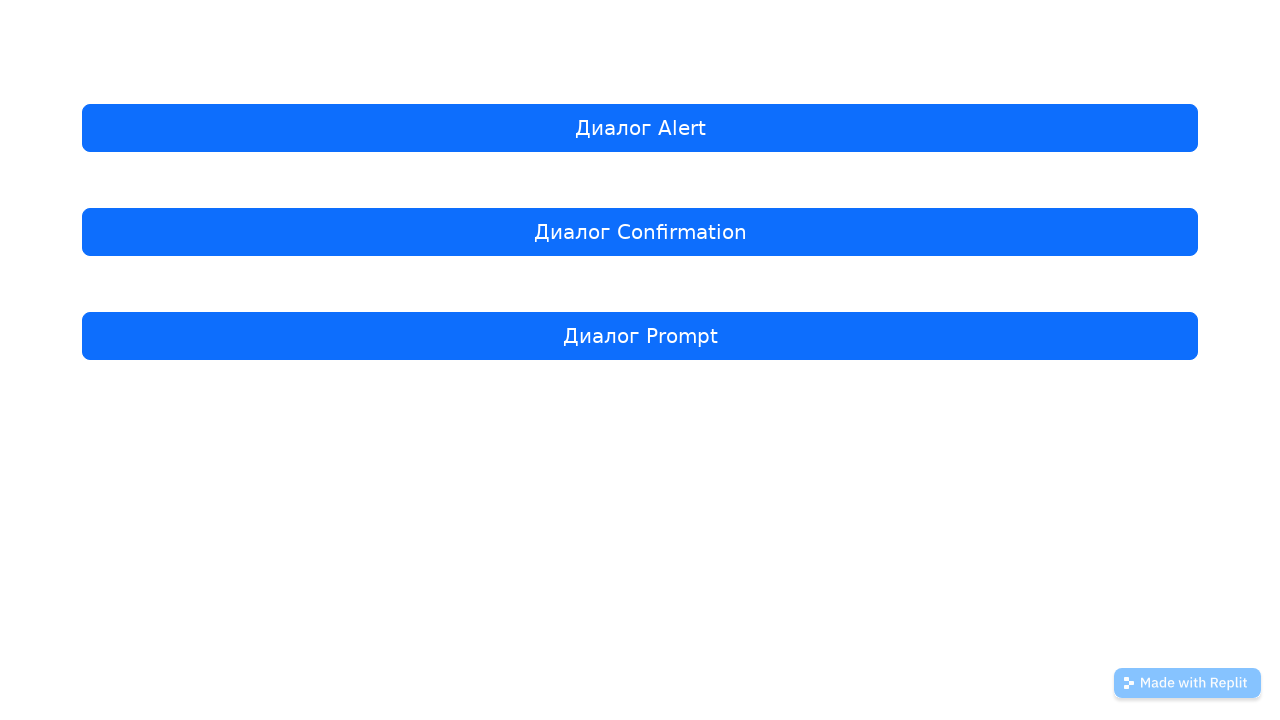

Clicked button to trigger Alert dialog at (640, 128) on internal:text="\u0414\u0438\u0430\u043b\u043e\u0433 Alert"i
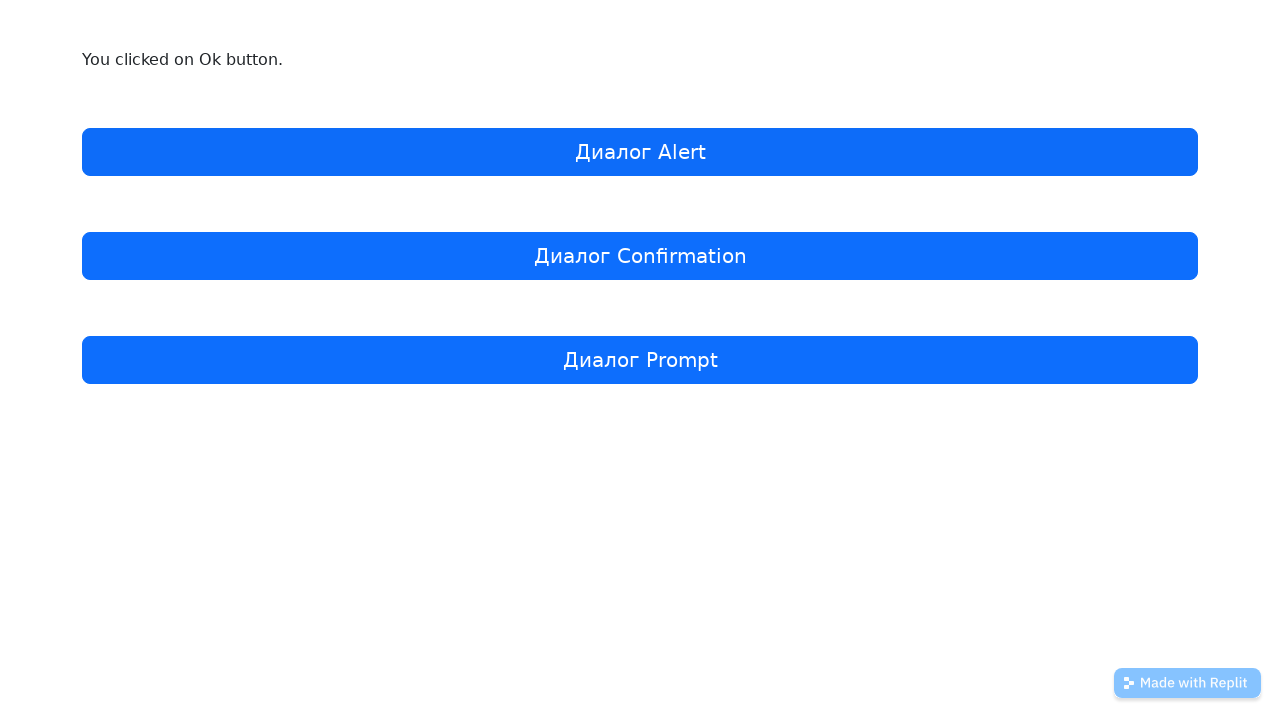

Clicked button to trigger Confirmation dialog at (640, 256) on internal:text="\u0414\u0438\u0430\u043b\u043e\u0433 Confirmation"i
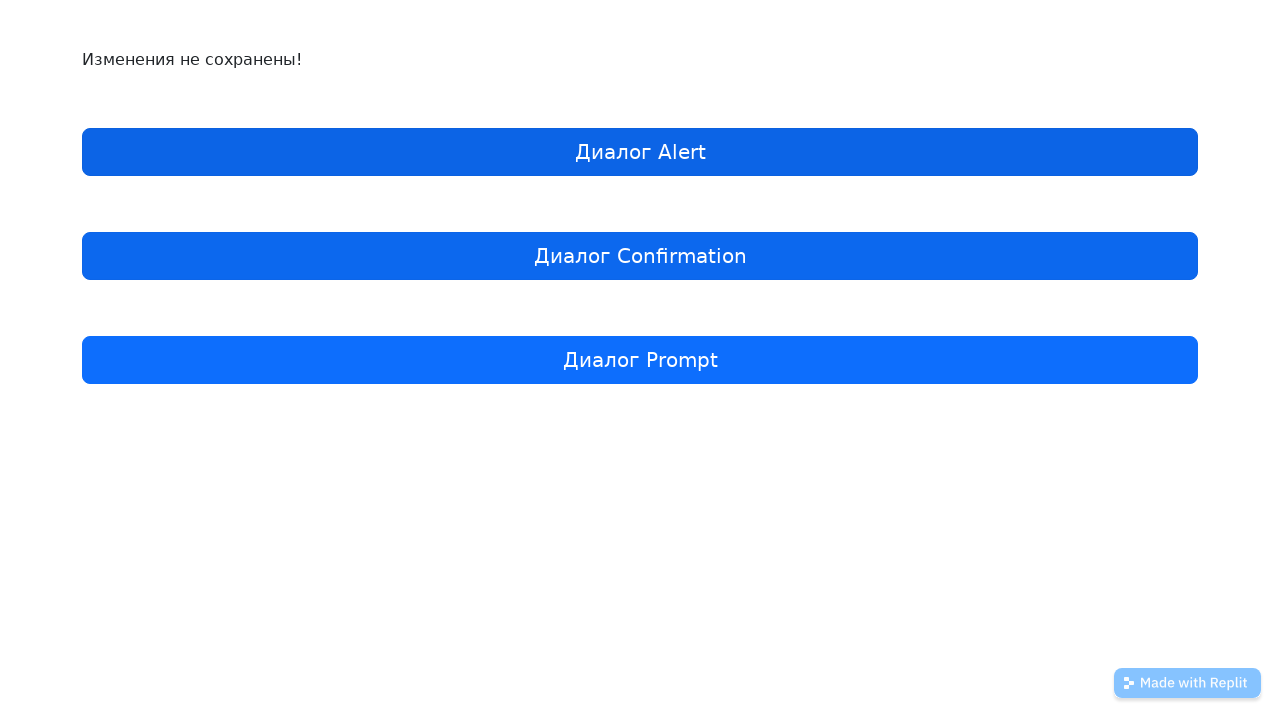

Clicked button to trigger Prompt dialog at (640, 360) on internal:text="\u0414\u0438\u0430\u043b\u043e\u0433 Prompt"i
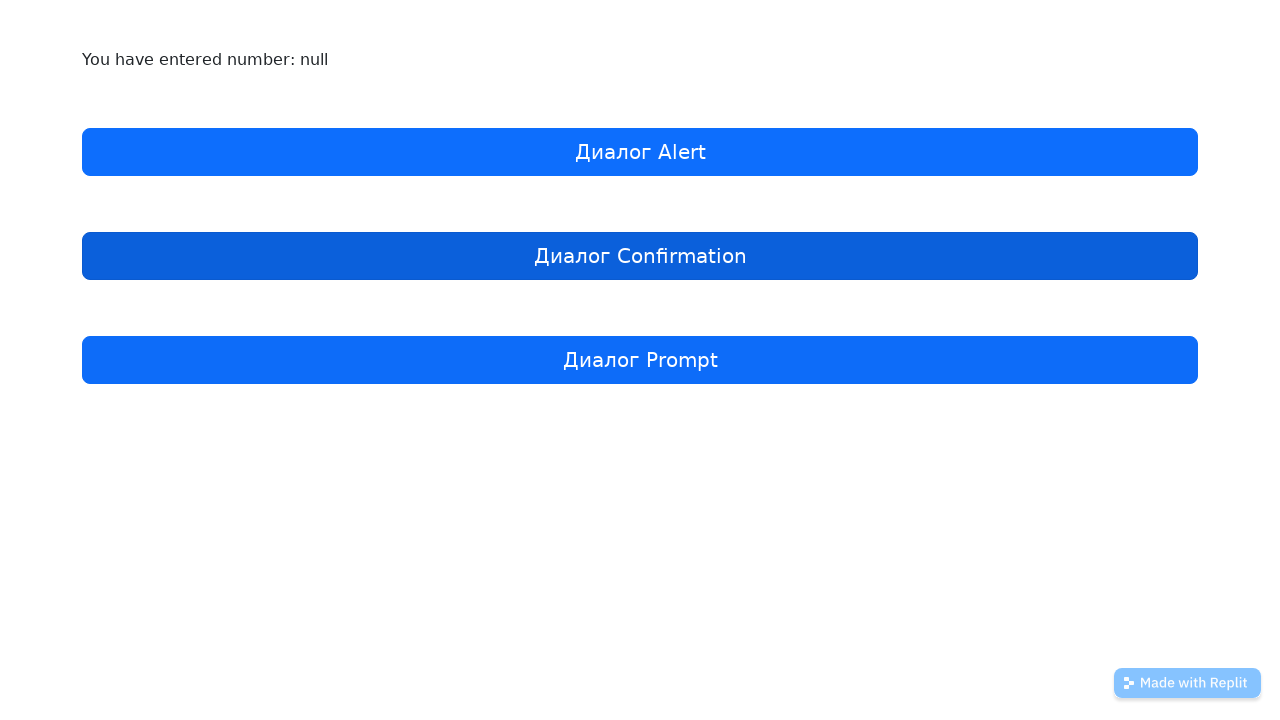

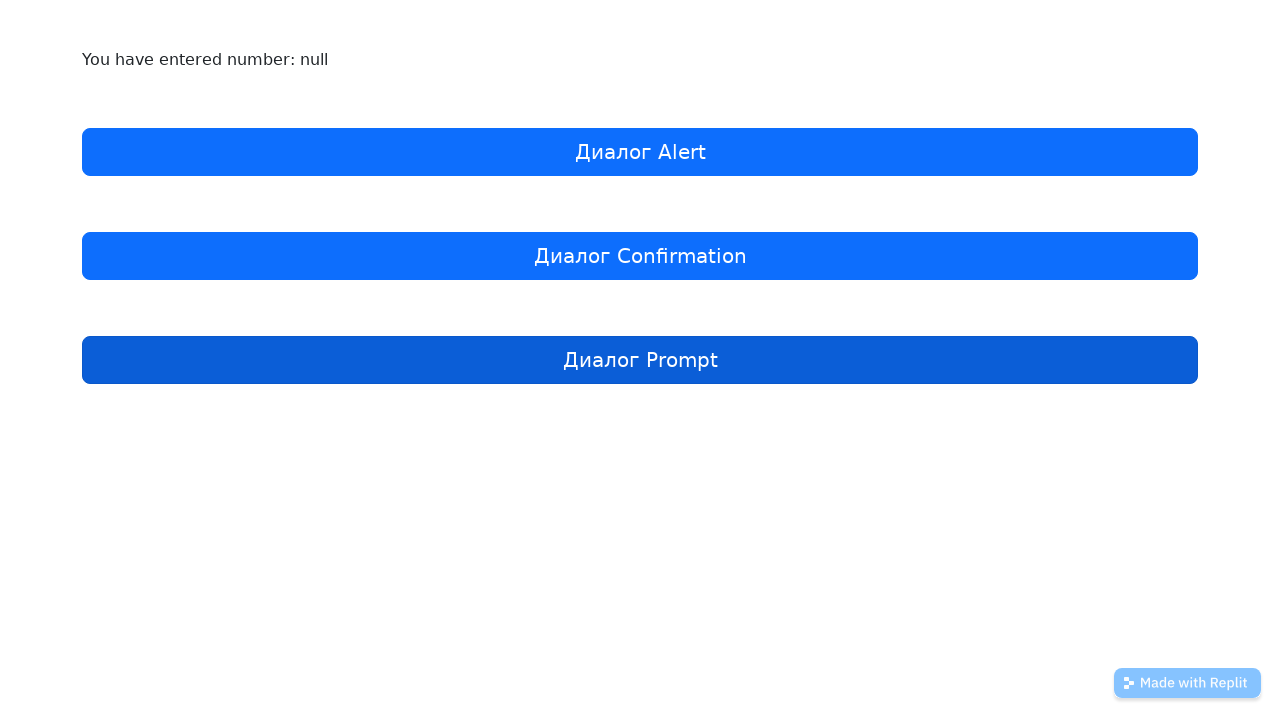